Tests the shopping cart functionality by adding multiple products to cart, viewing the cart, continuing shopping to add more items, and returning to cart to verify items can be added again.

Starting URL: https://jupiter.cloud.planittesting.com/#/

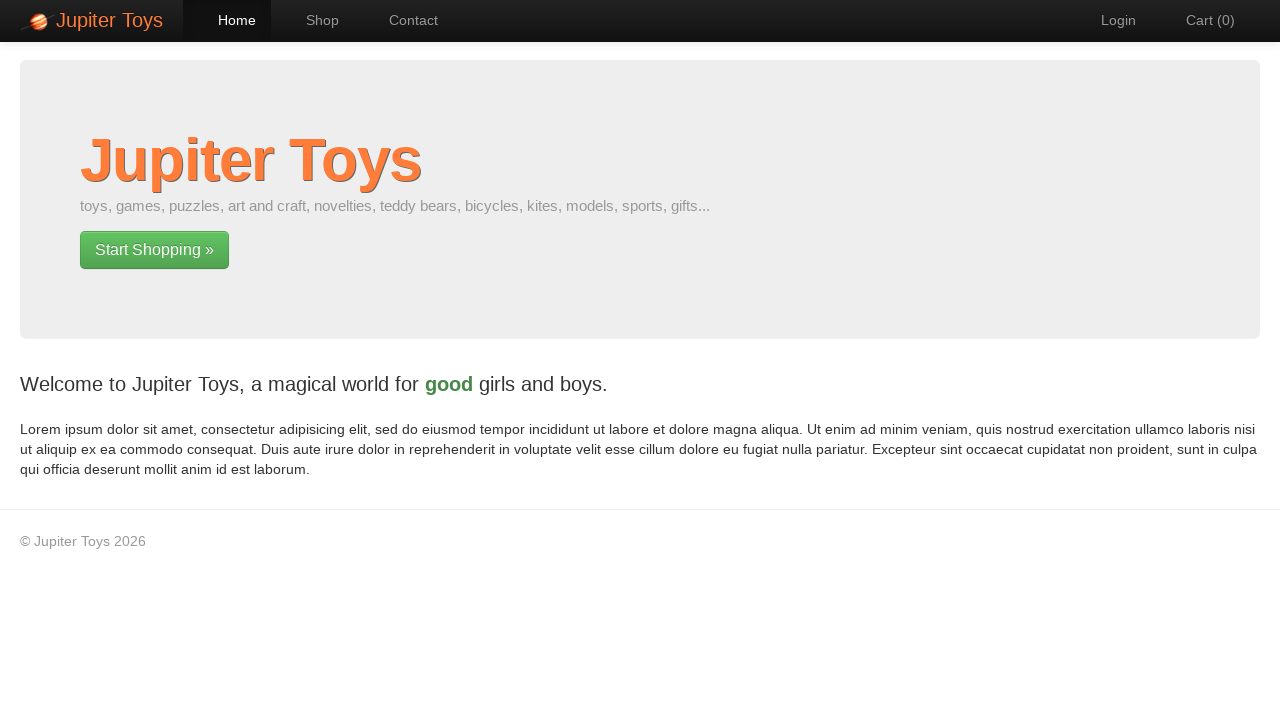

Clicked 'Start Shopping' link to begin shopping at (154, 250) on xpath=/html/body/div[2]/div/div/div[1]/p[2]/a
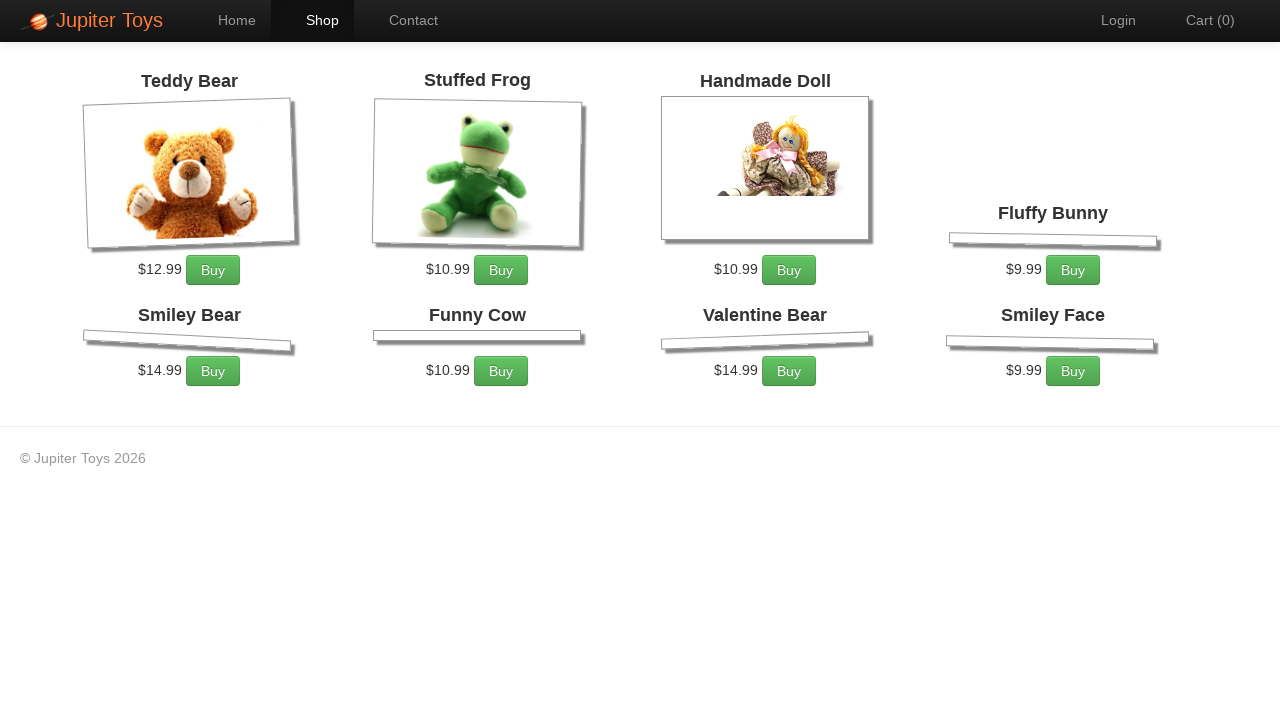

Added first product (product-1) to cart at (213, 270) on #product-1 a
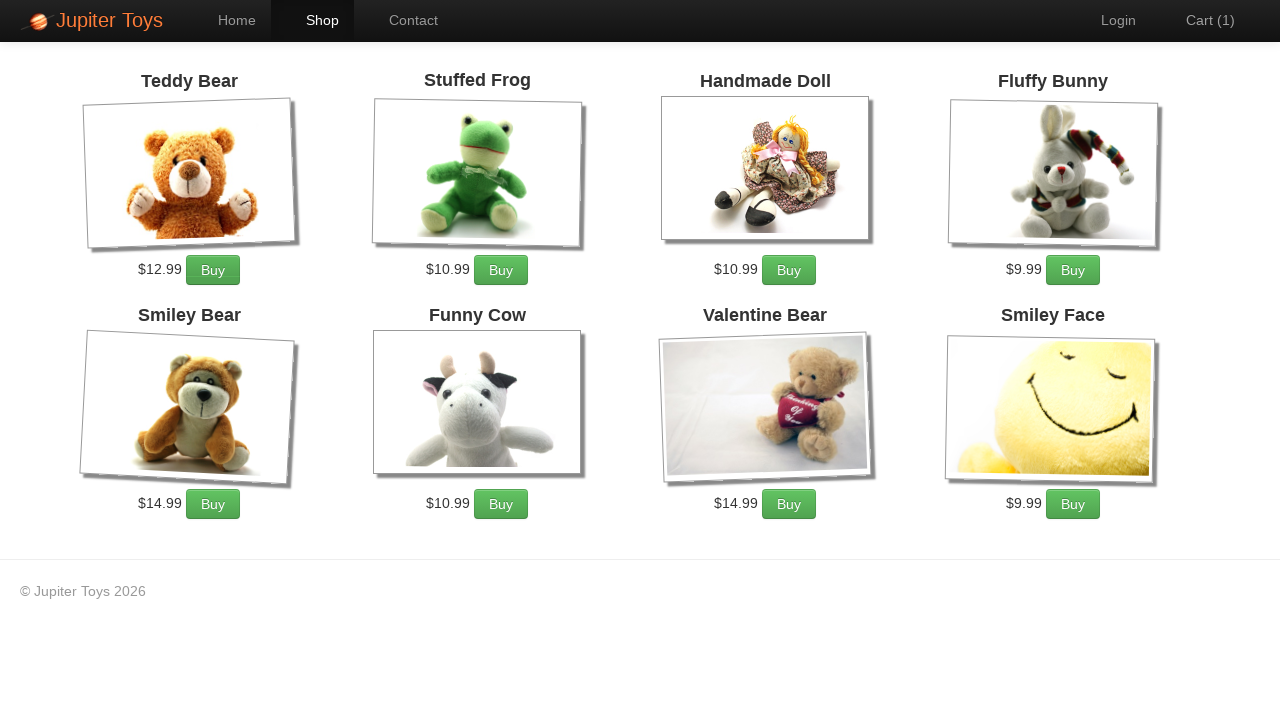

Added second product (product-3) to cart at (789, 270) on #product-3 a
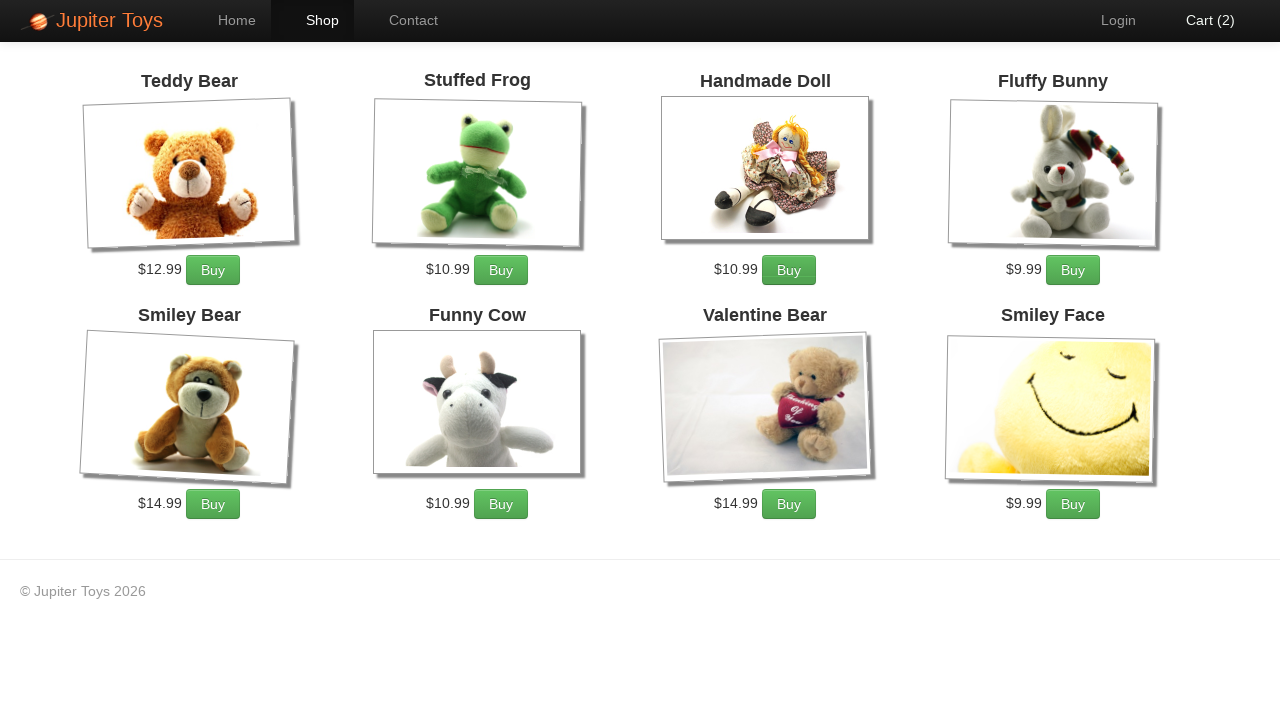

Clicked cart link to view cart contents at (1200, 20) on #nav-cart a
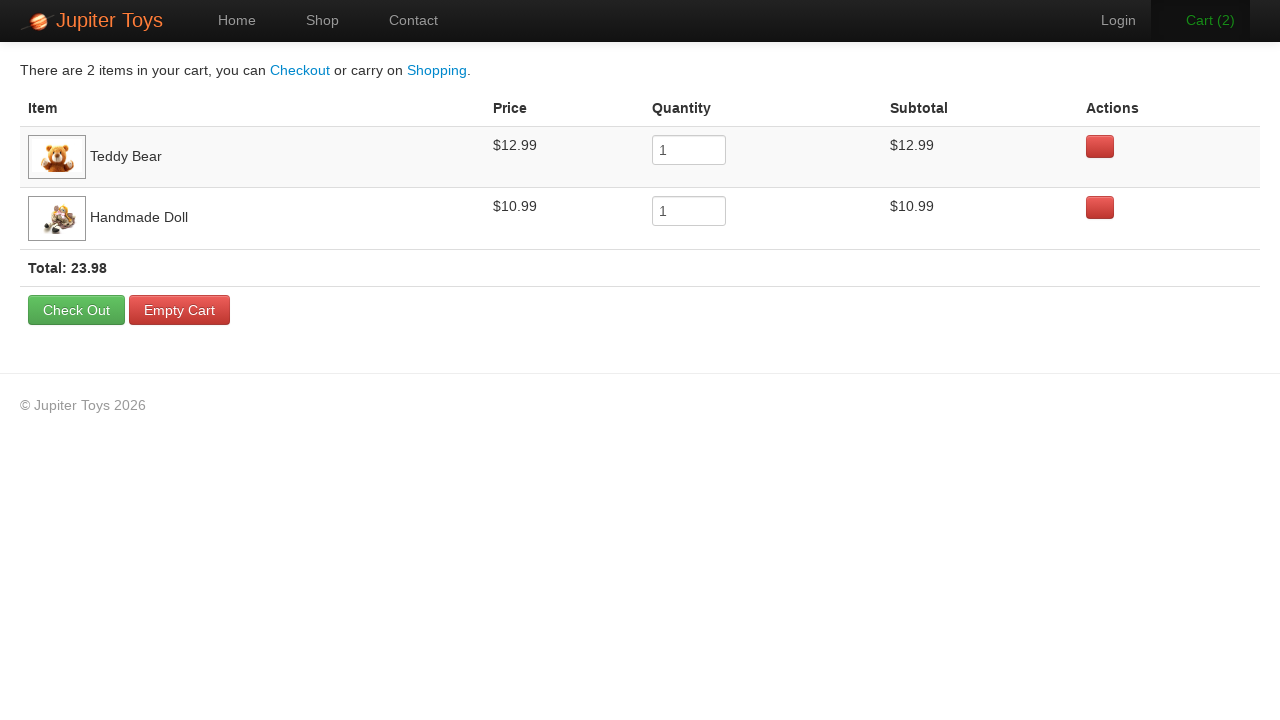

Waited for cart page to fully load
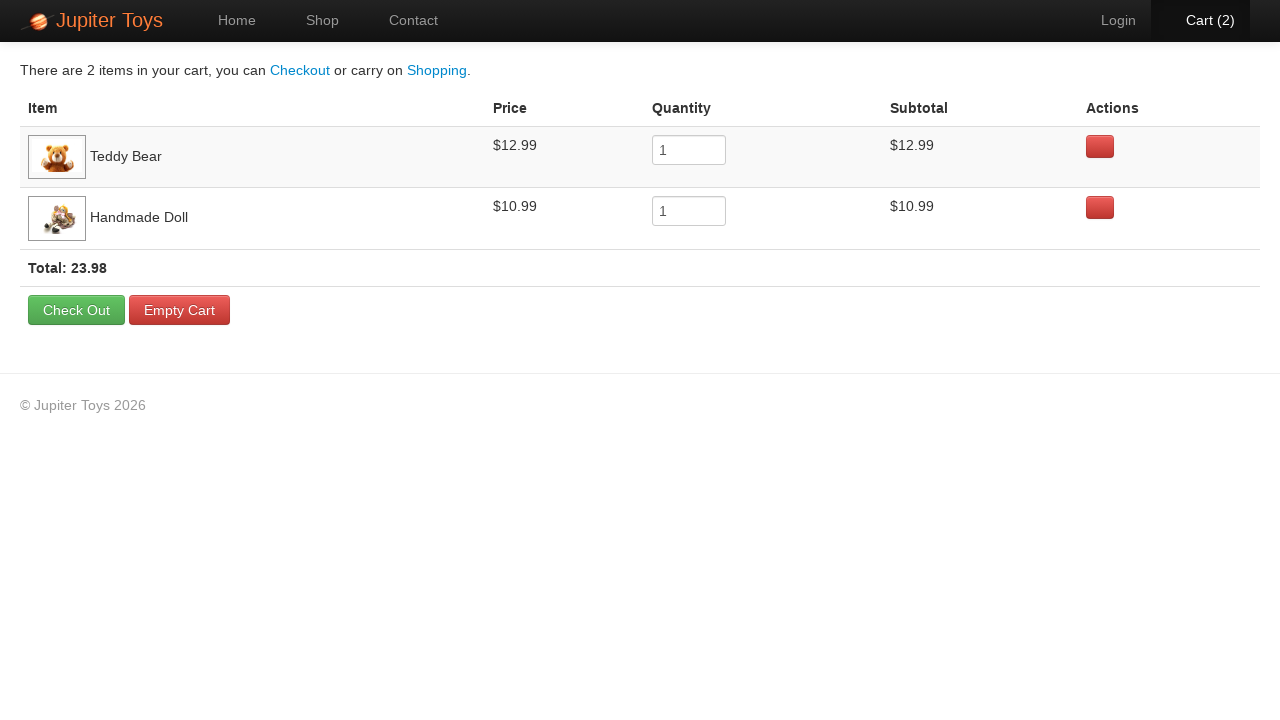

Clicked 'Continue Shopping' link to return to product selection at (437, 70) on xpath=/html/body/div[2]/div/p/a[2]
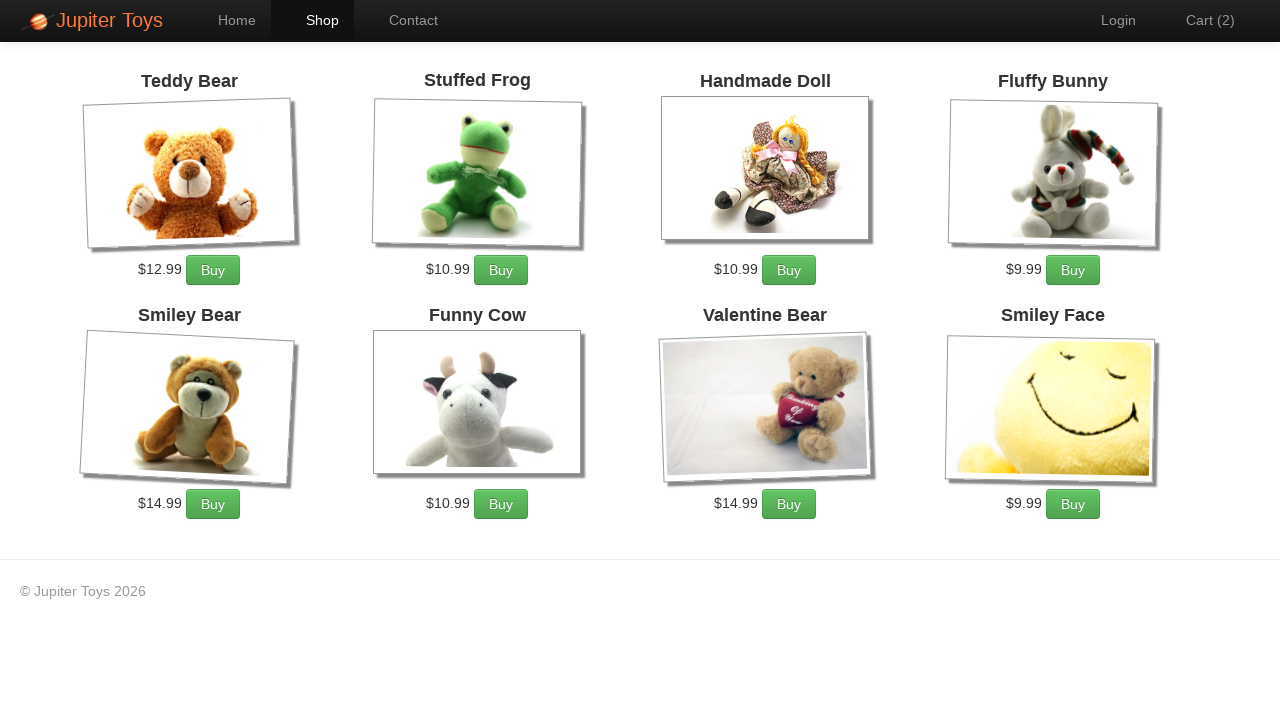

Added third product (product-8) to cart at (1073, 504) on #product-8 a
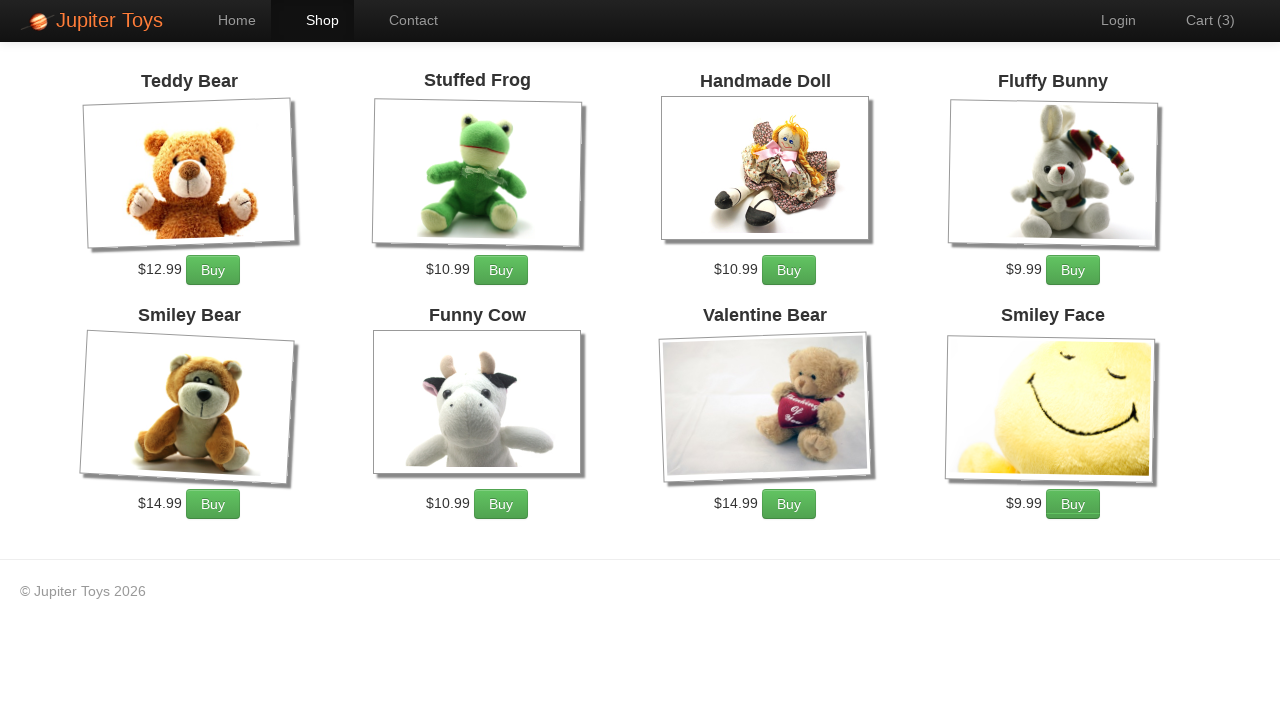

Clicked cart link again to verify all items are in cart at (1200, 20) on #nav-cart a
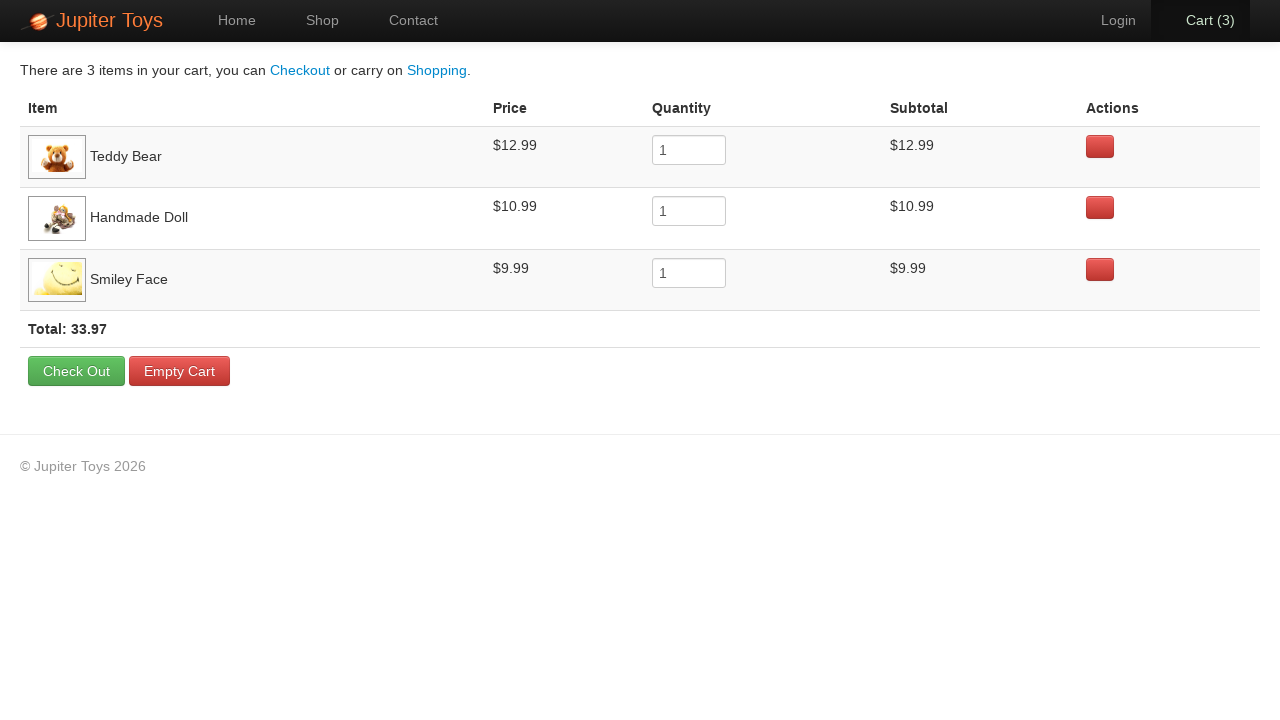

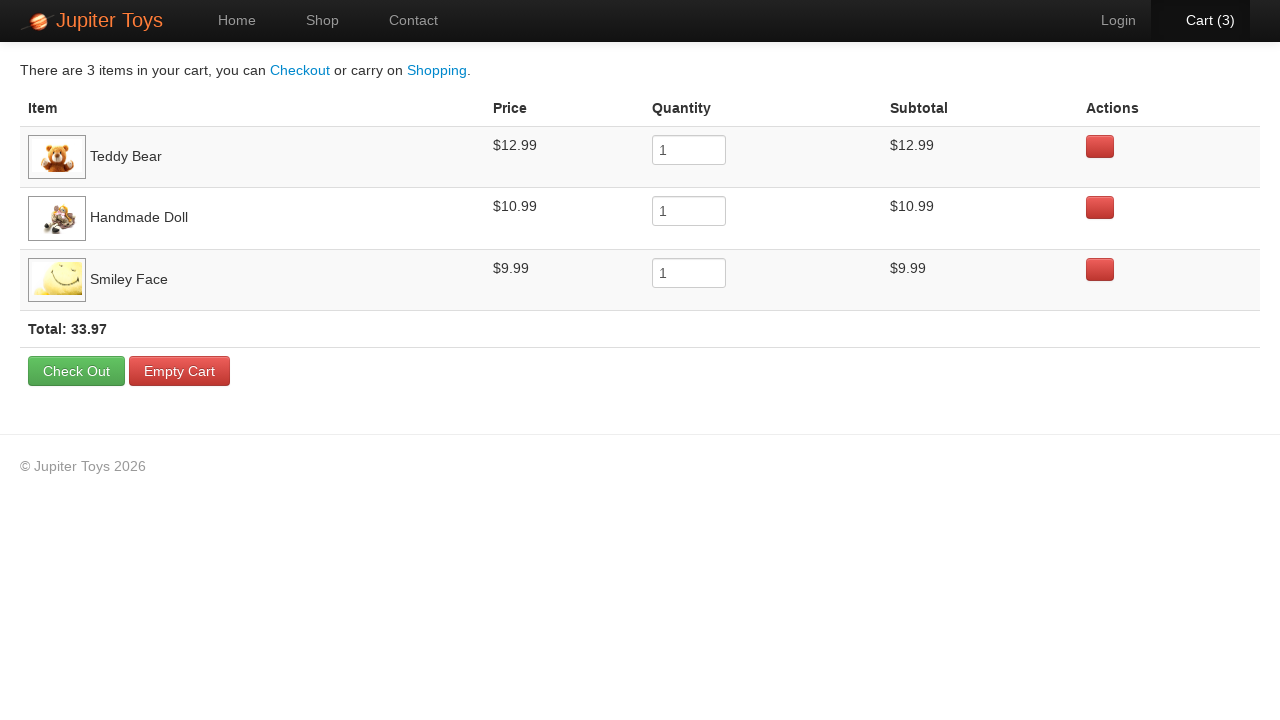